Navigates to the Omayo blog test site and retrieves the window handle of the current browser window

Starting URL: http://omayo.blogspot.com/

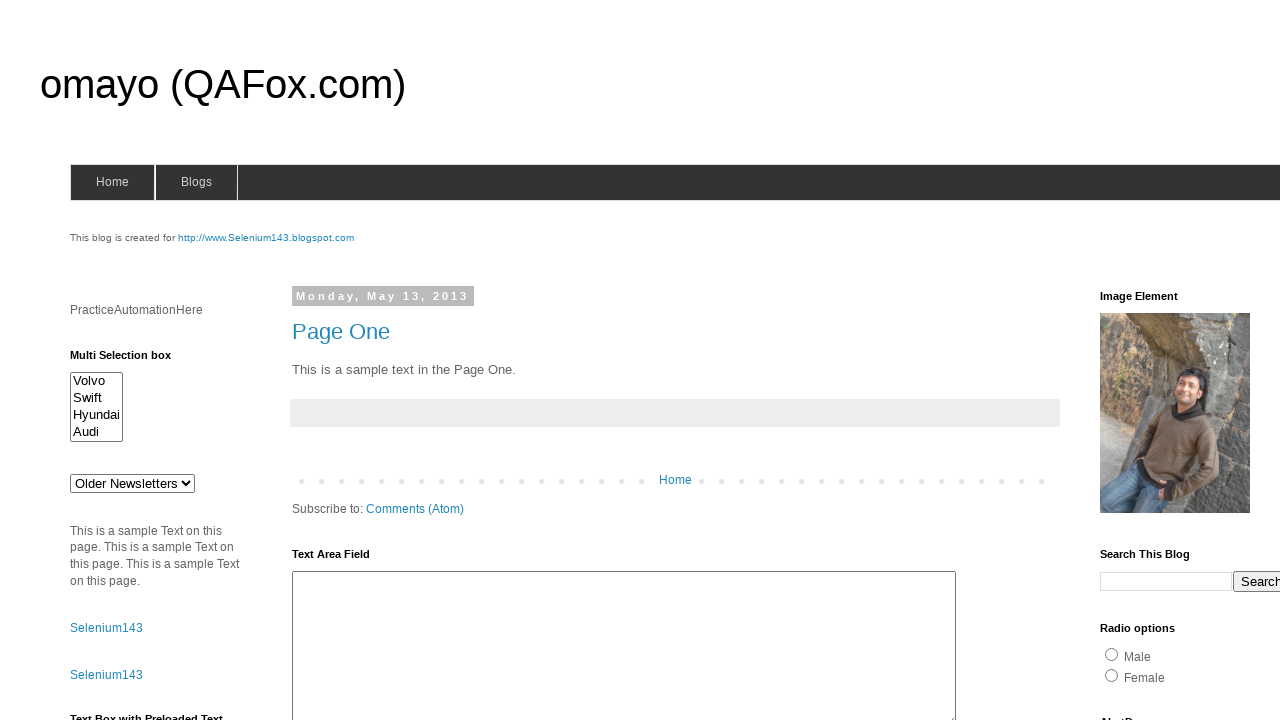

Navigated to Omayo blog test site
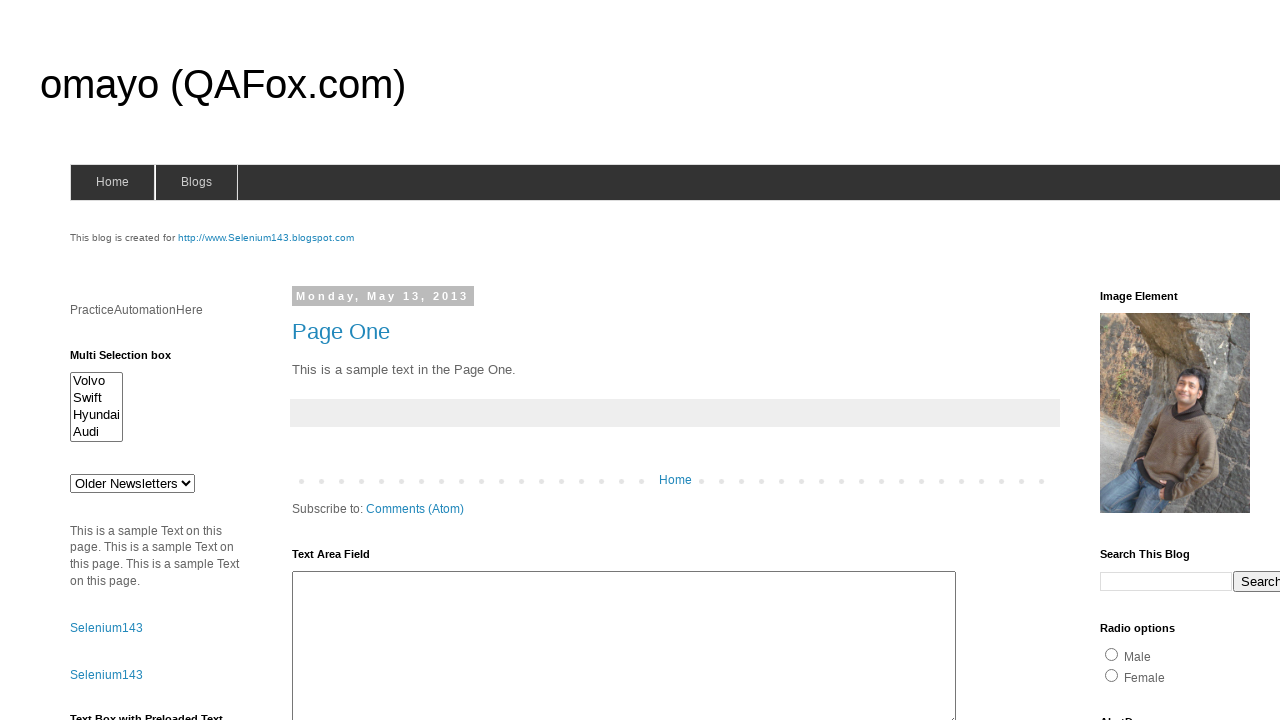

Retrieved current window handle from page context
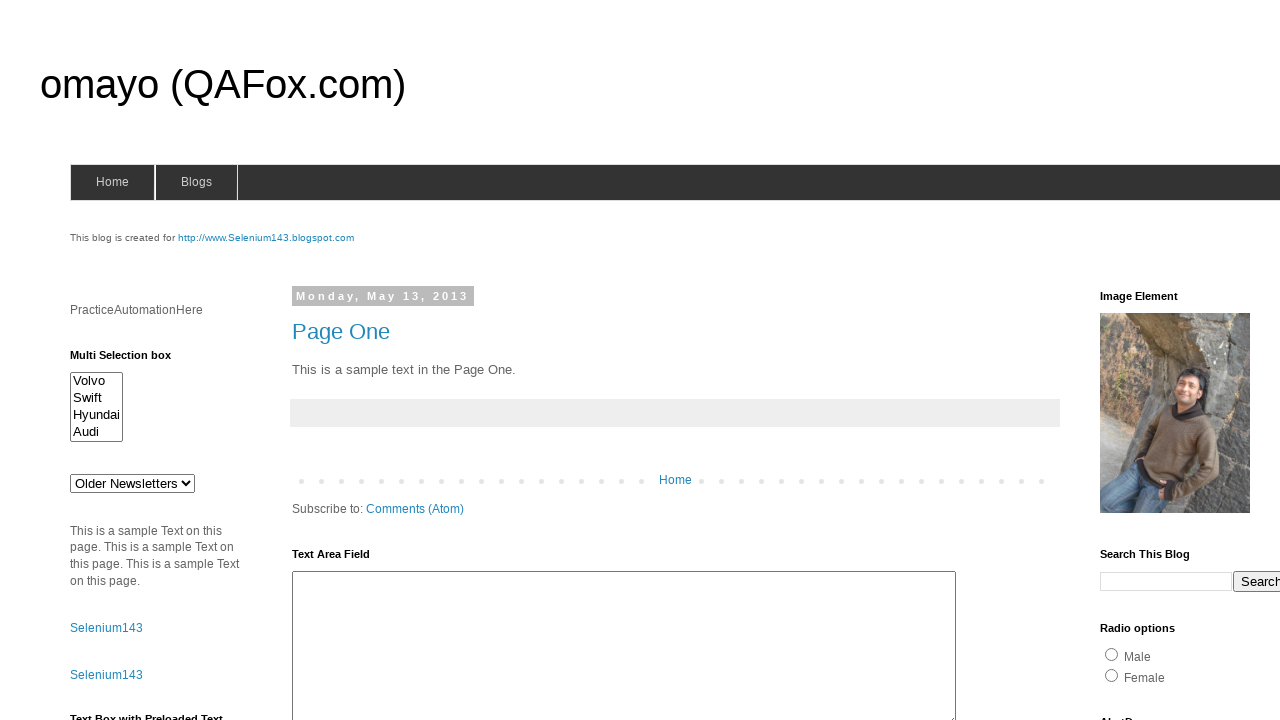

Printed current page handle to console
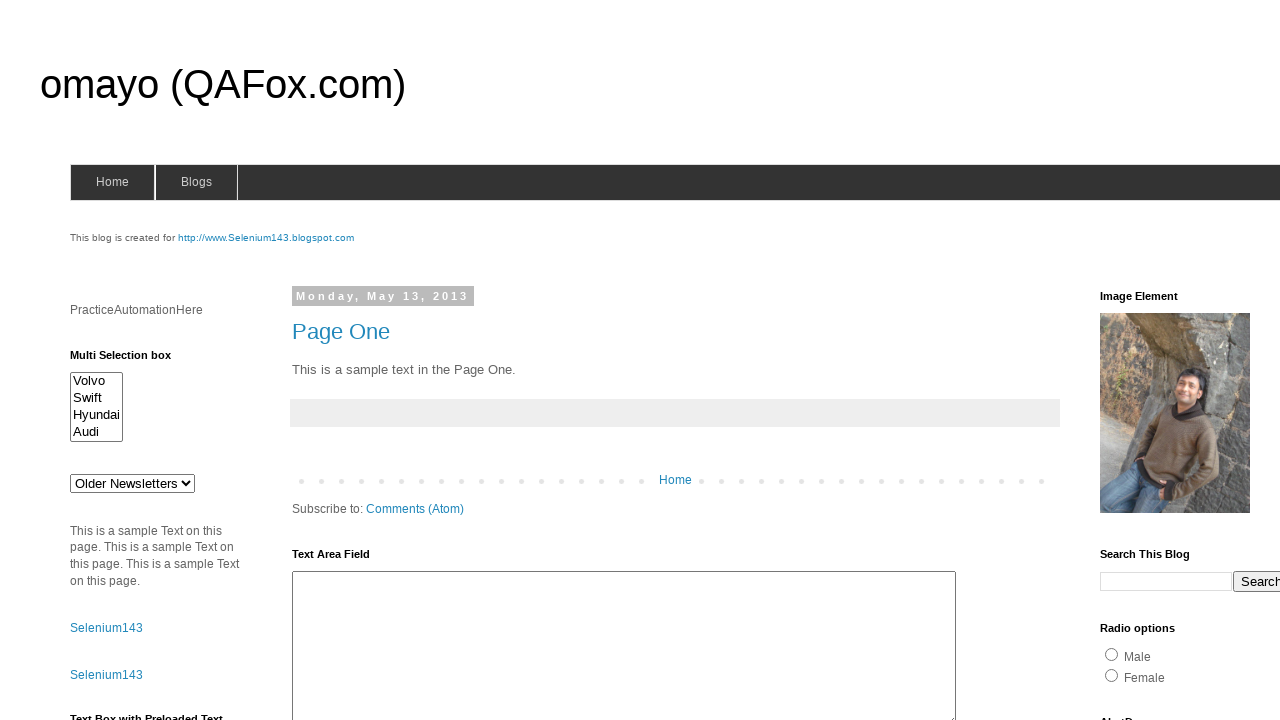

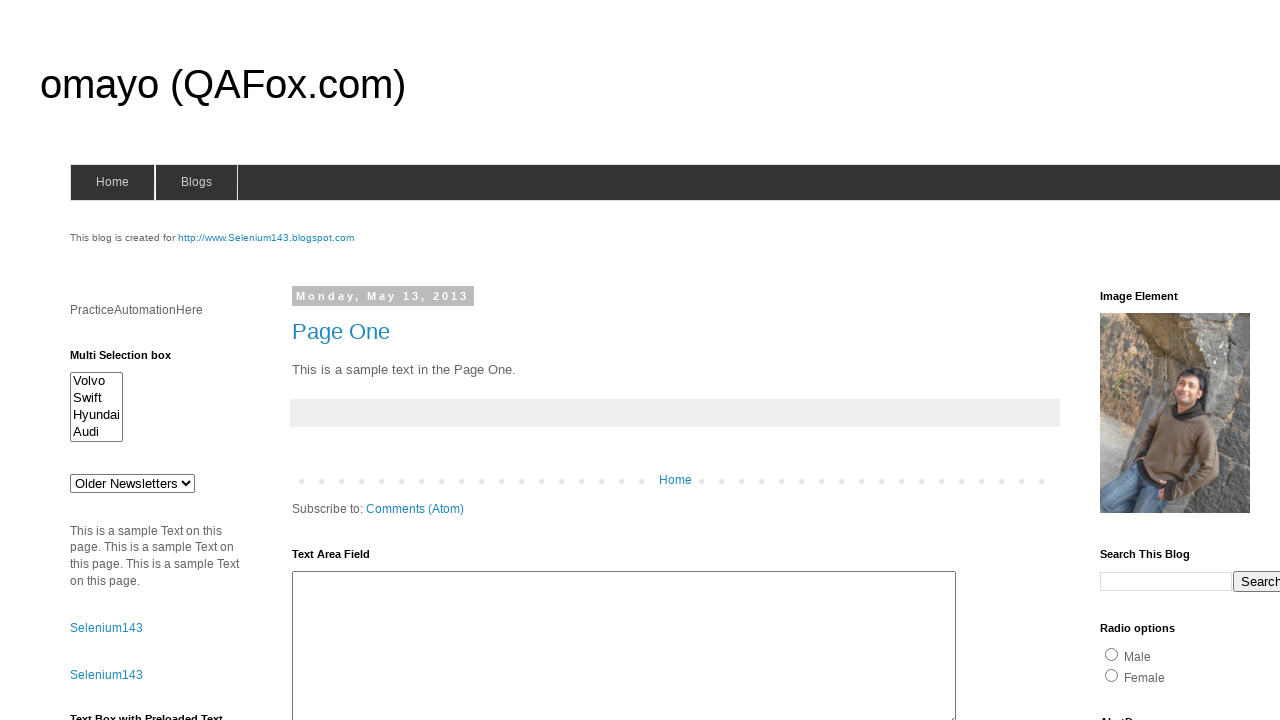